Tests handling a JavaScript confirmation dialog by clicking the confirm box button and accepting the confirmation.

Starting URL: http://automationbykrishna.com

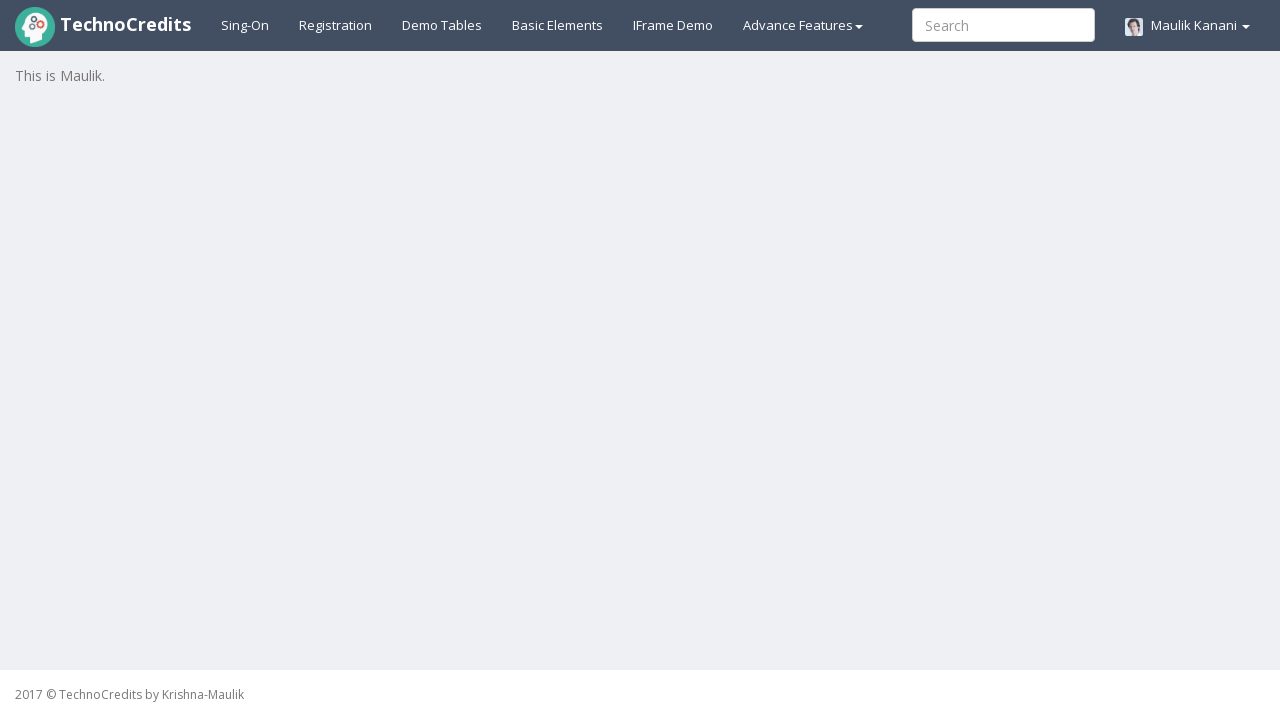

Clicked on basic elements link at (558, 25) on xpath=//*[@id='basicelements']
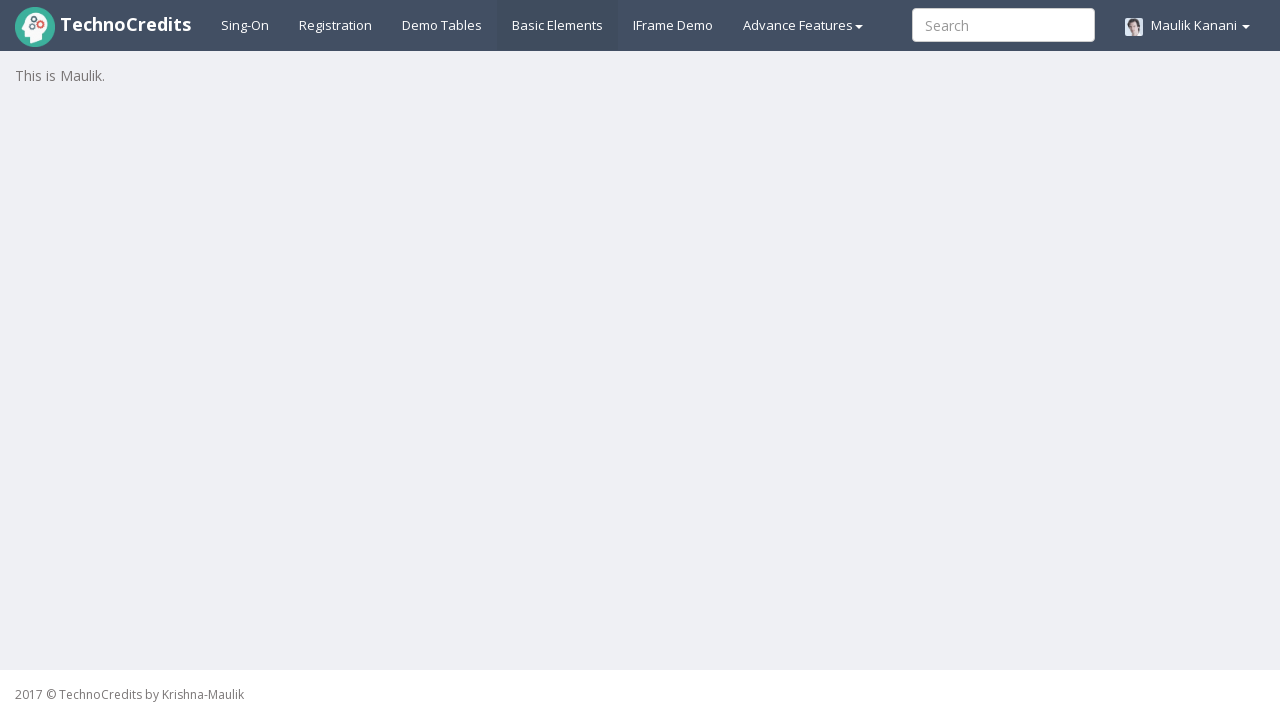

Waited 3 seconds for page to load
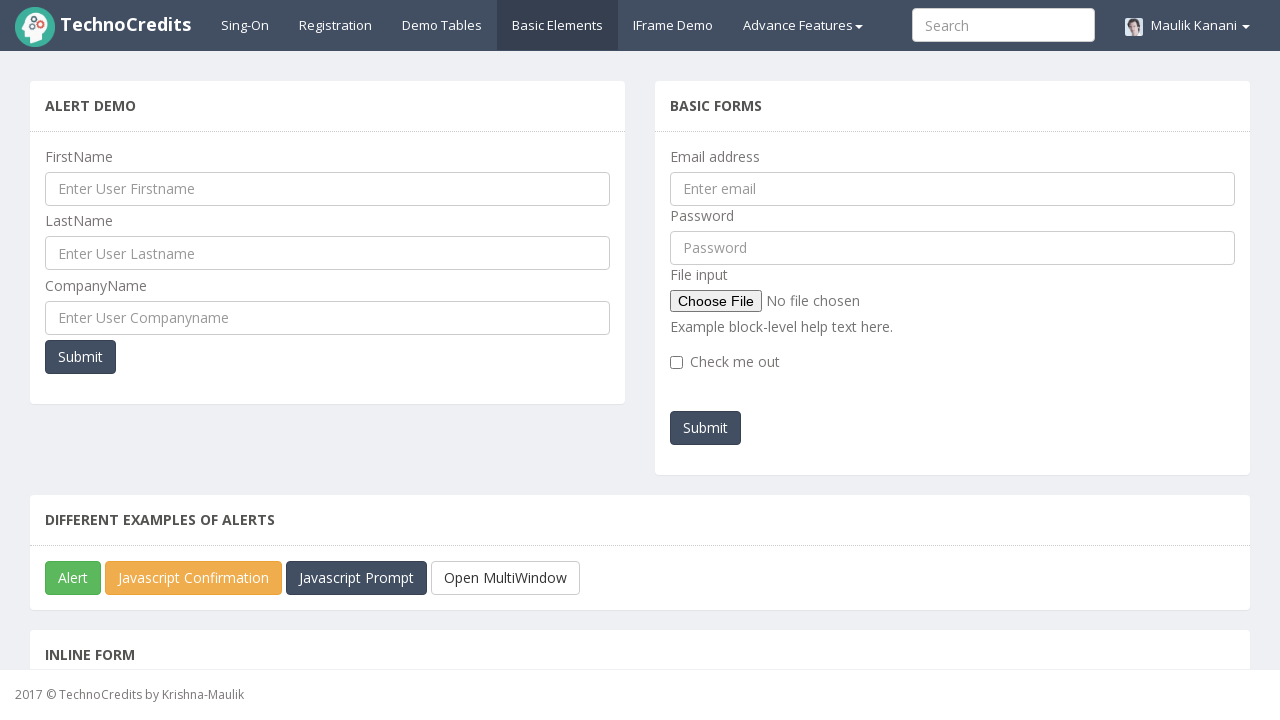

Set up dialog handler to accept confirmation
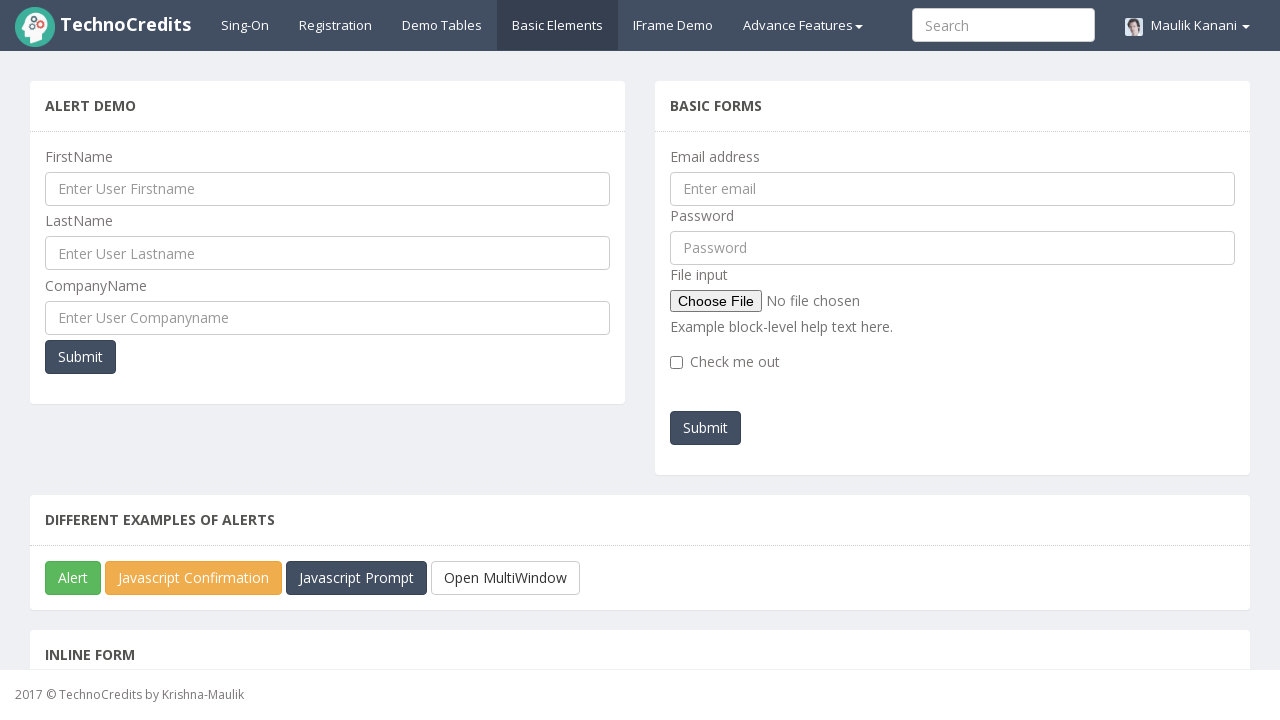

Clicked button to trigger JavaScript confirmation dialog at (194, 578) on xpath=//*[@id='javascriptConfirmBox']
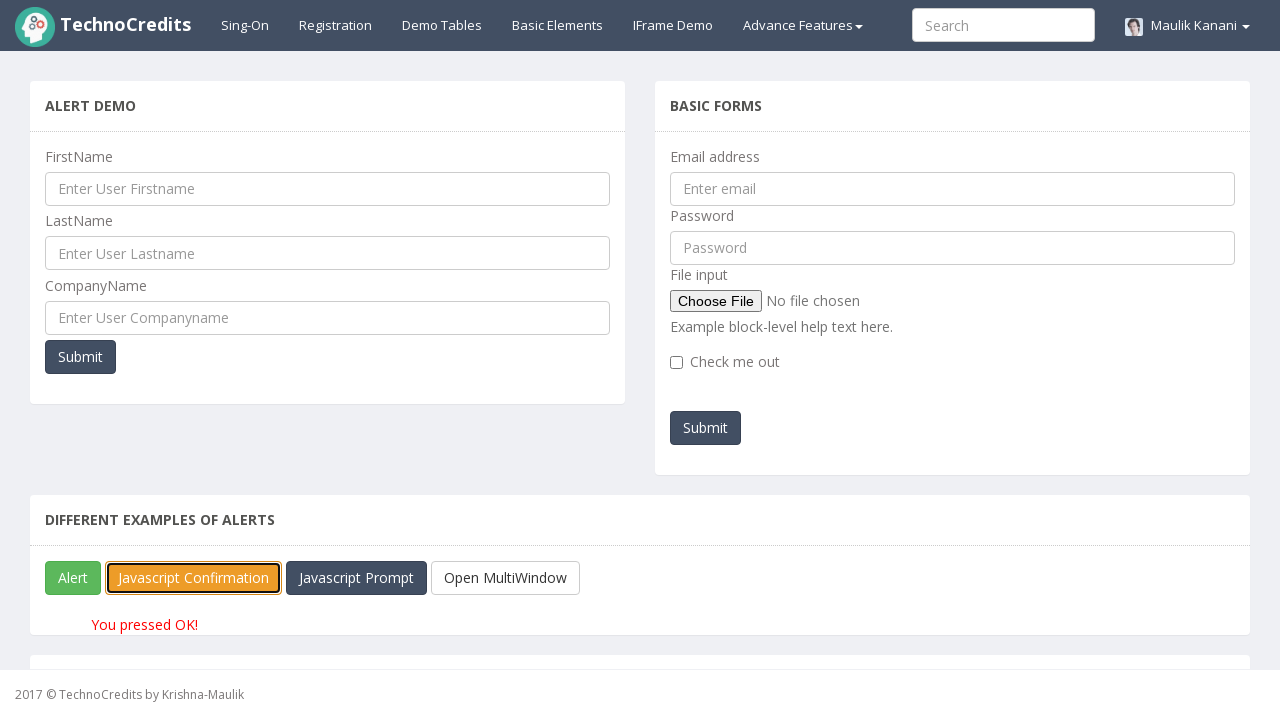

Waited for confirmation result to appear
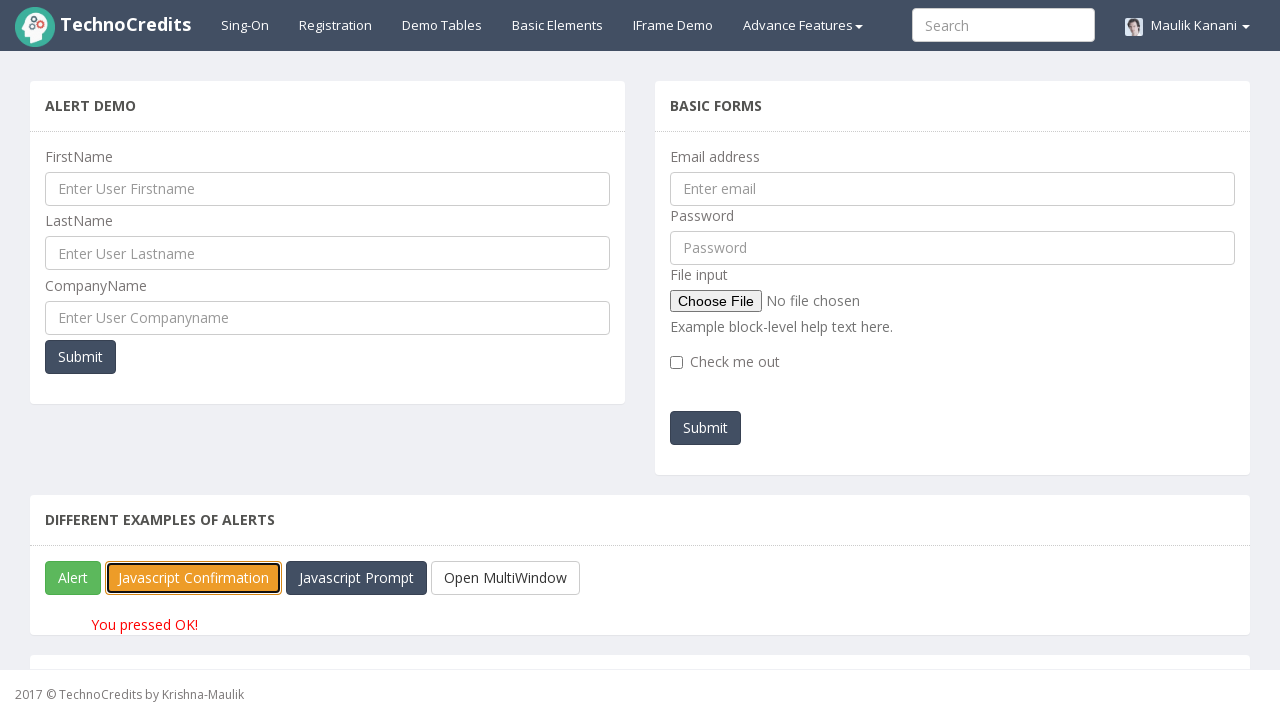

Retrieved confirmation result text content
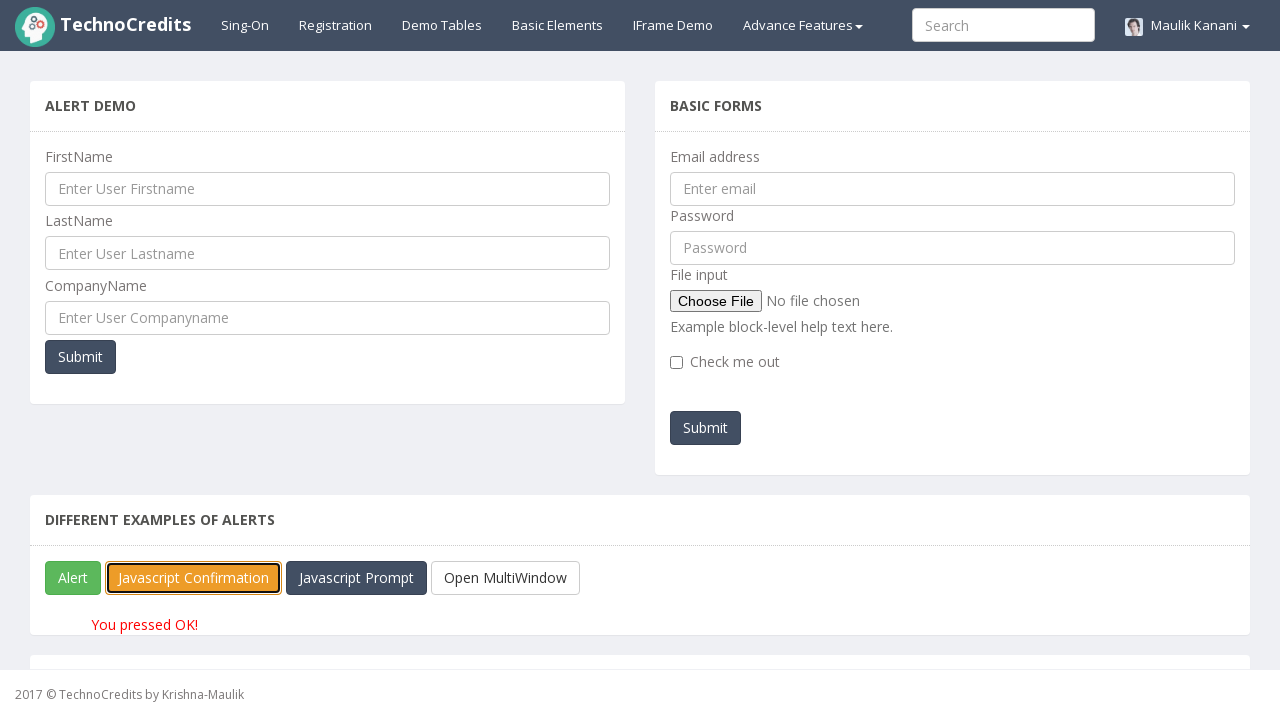

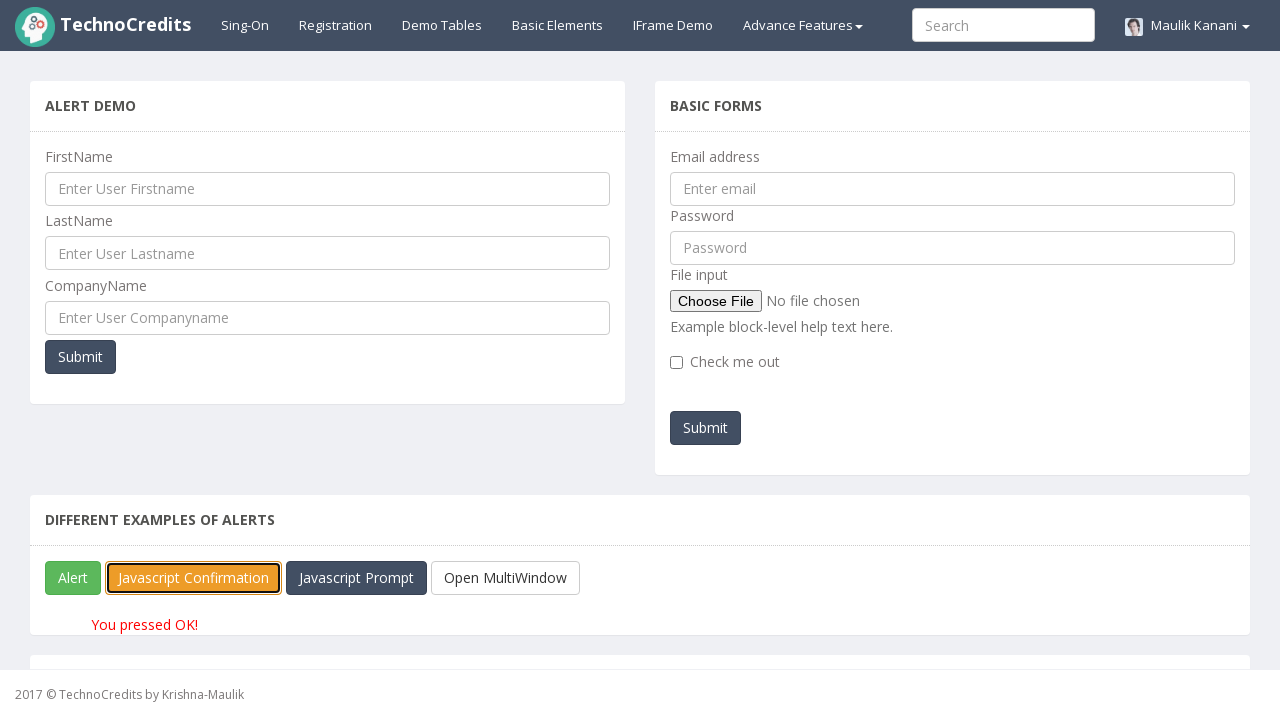